Tests browser navigation methods by clicking a link, then using back, forward, and refresh navigation controls

Starting URL: https://parabank.parasoft.com/

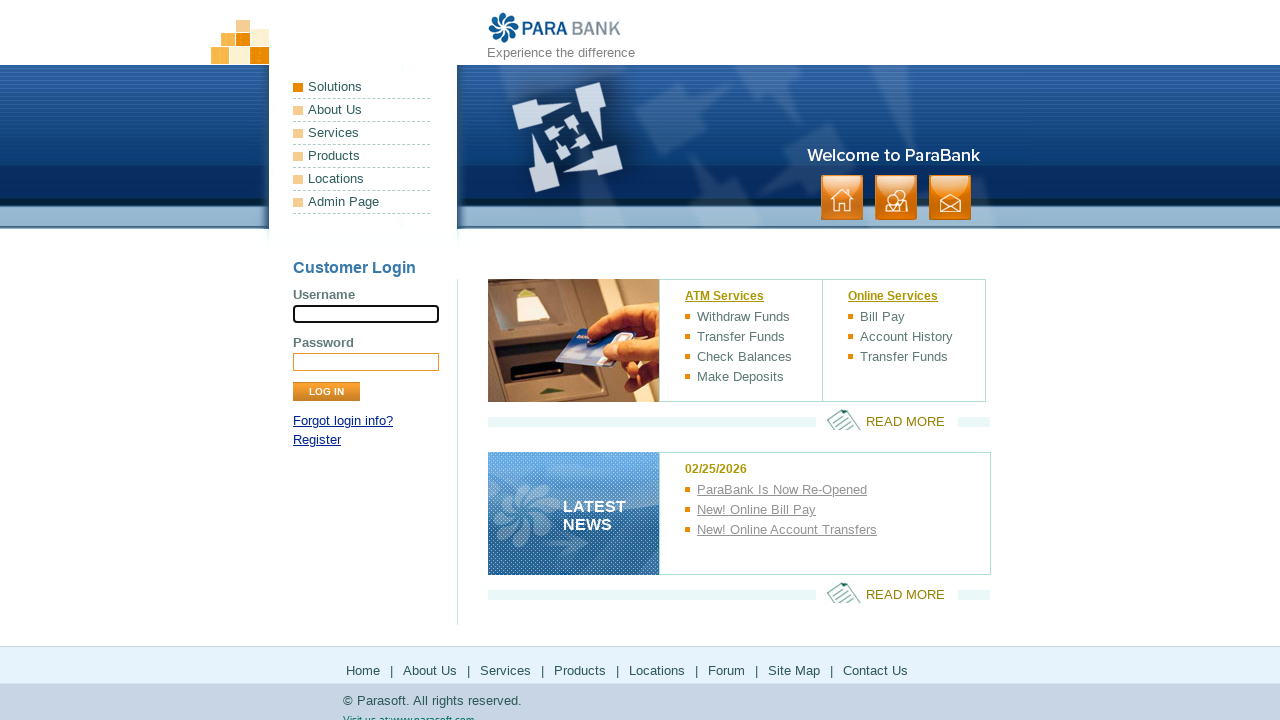

Clicked on the registration link at (317, 440) on //*[@id="loginPanel"]/p[2]/a
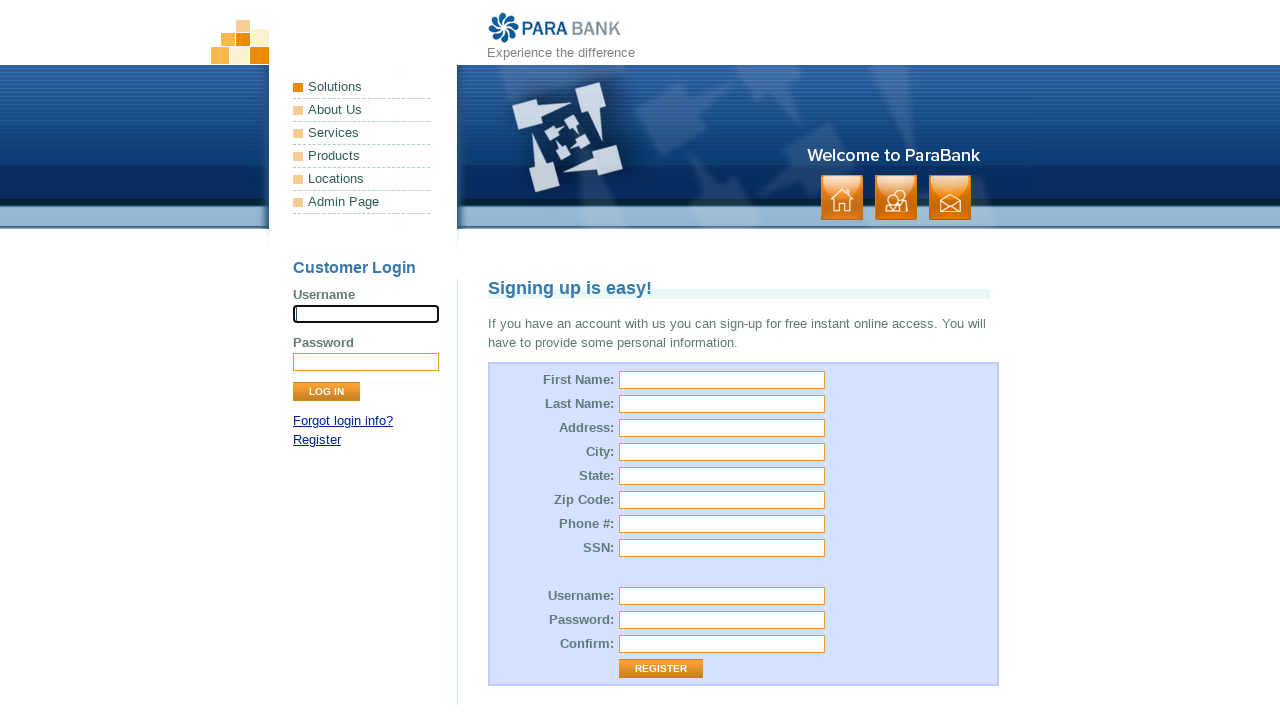

Navigated back to the previous page
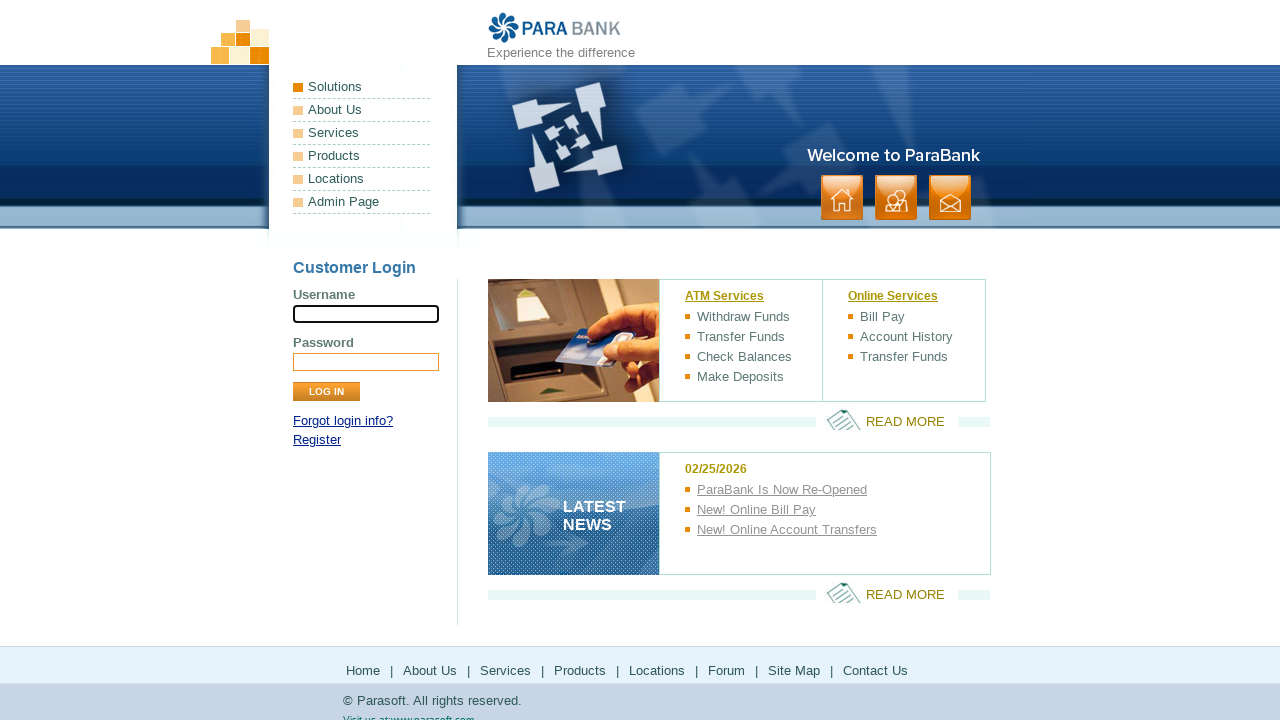

Navigated forward to the registration page
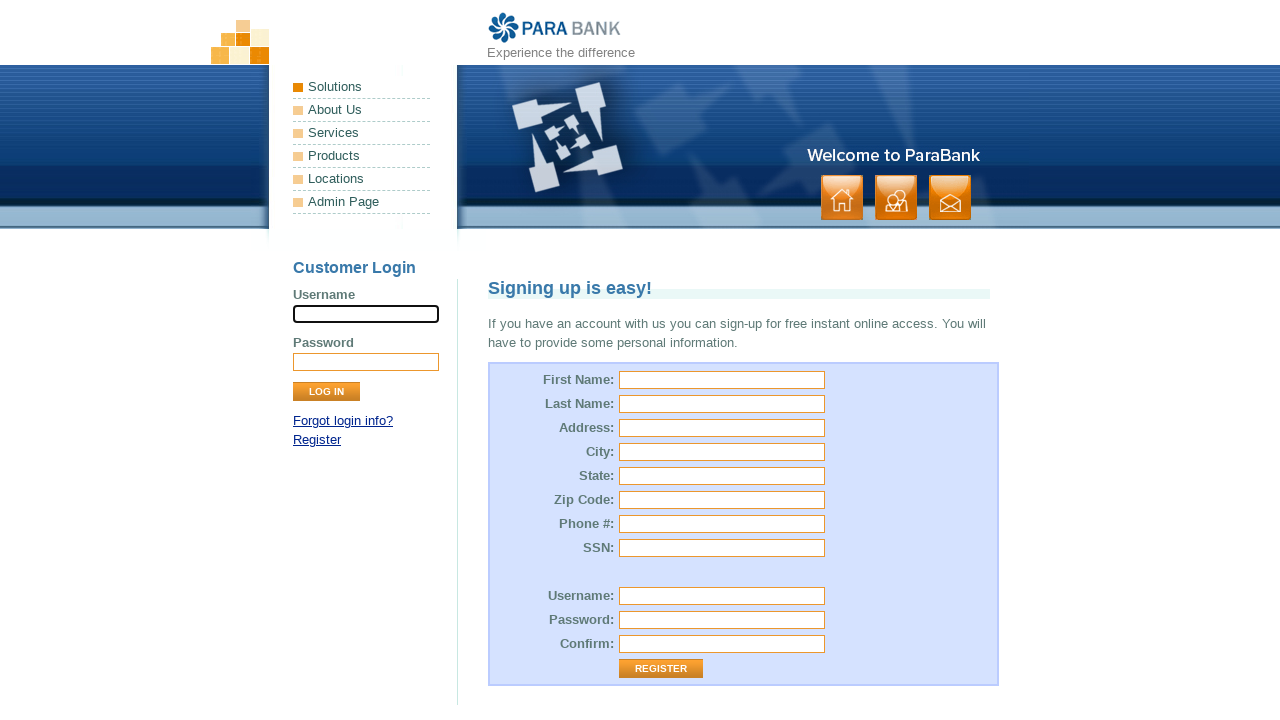

Refreshed the current page
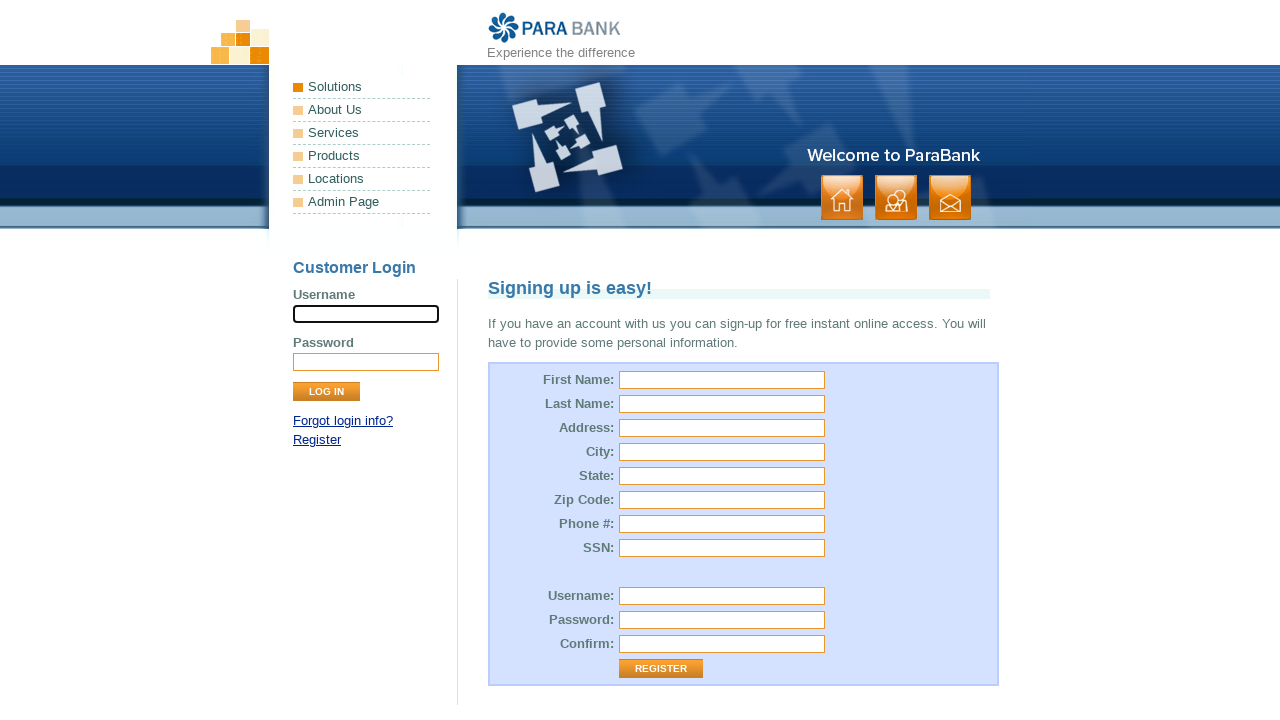

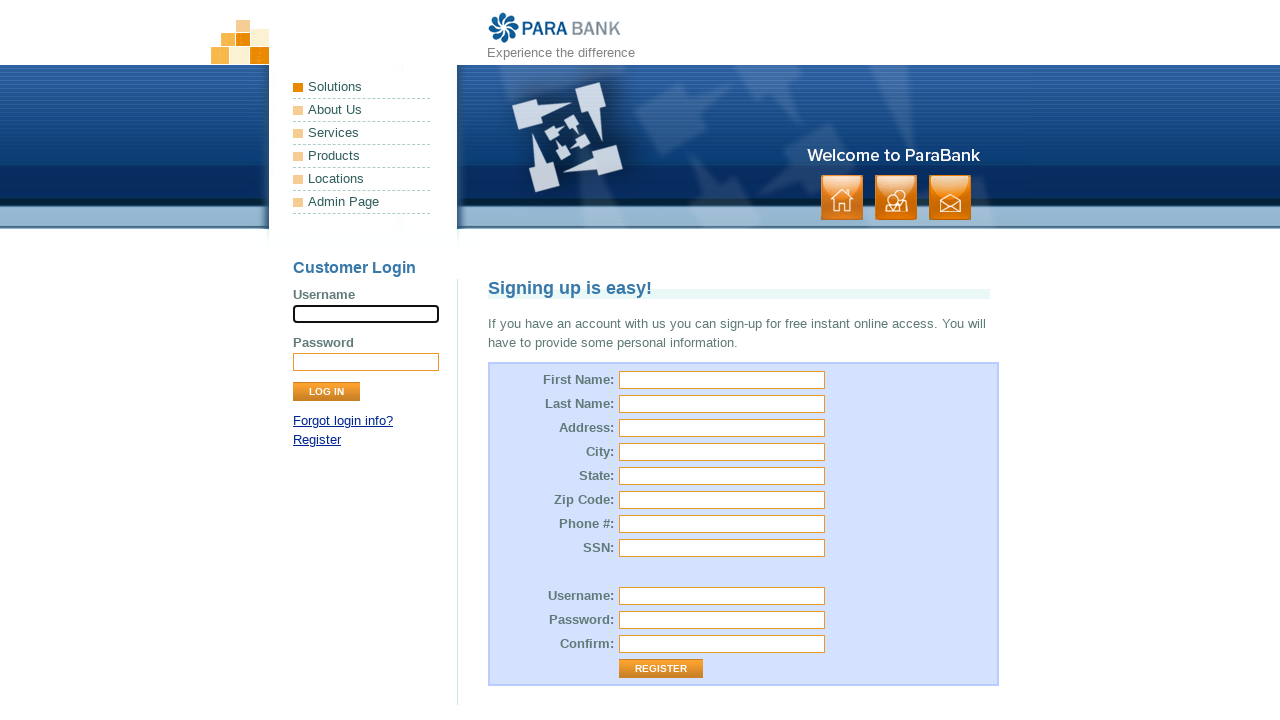